Clicks on the 0-9 link and verifies the URL changes to the correct page

Starting URL: https://www.99-bottles-of-beer.net/abc.html

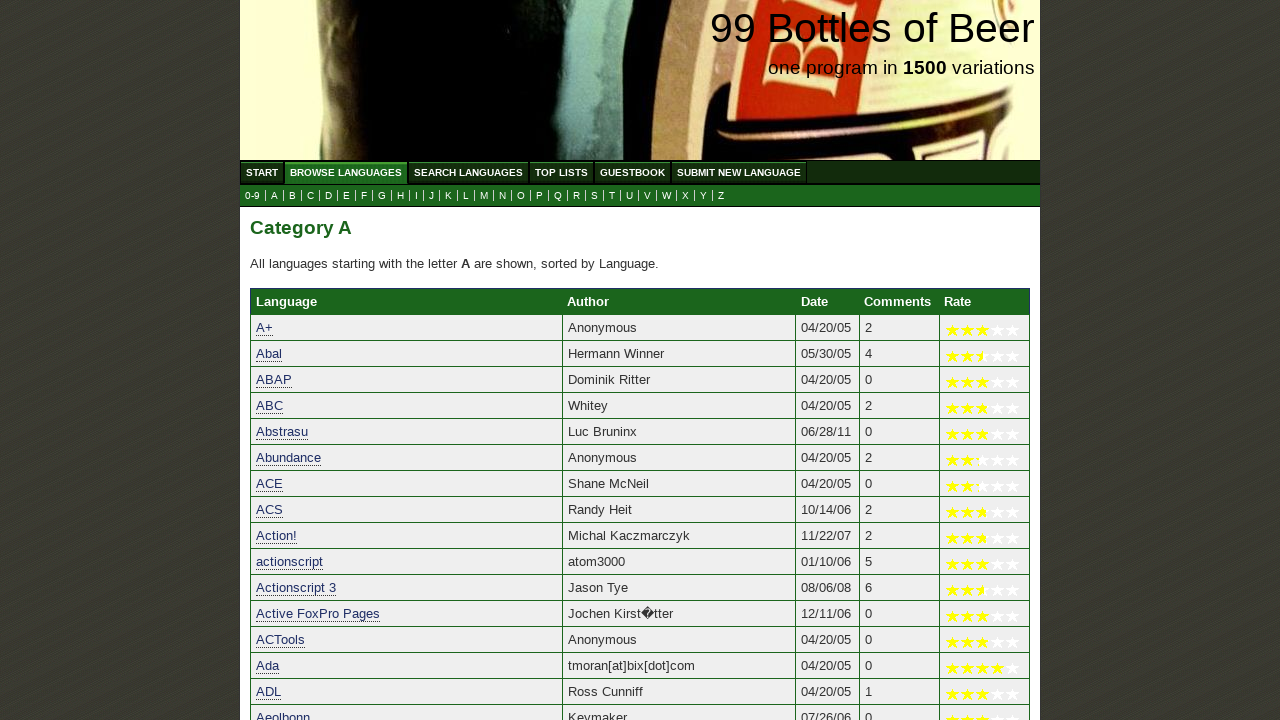

Clicked on the 0-9 link at (252, 196) on a[href='0.html']
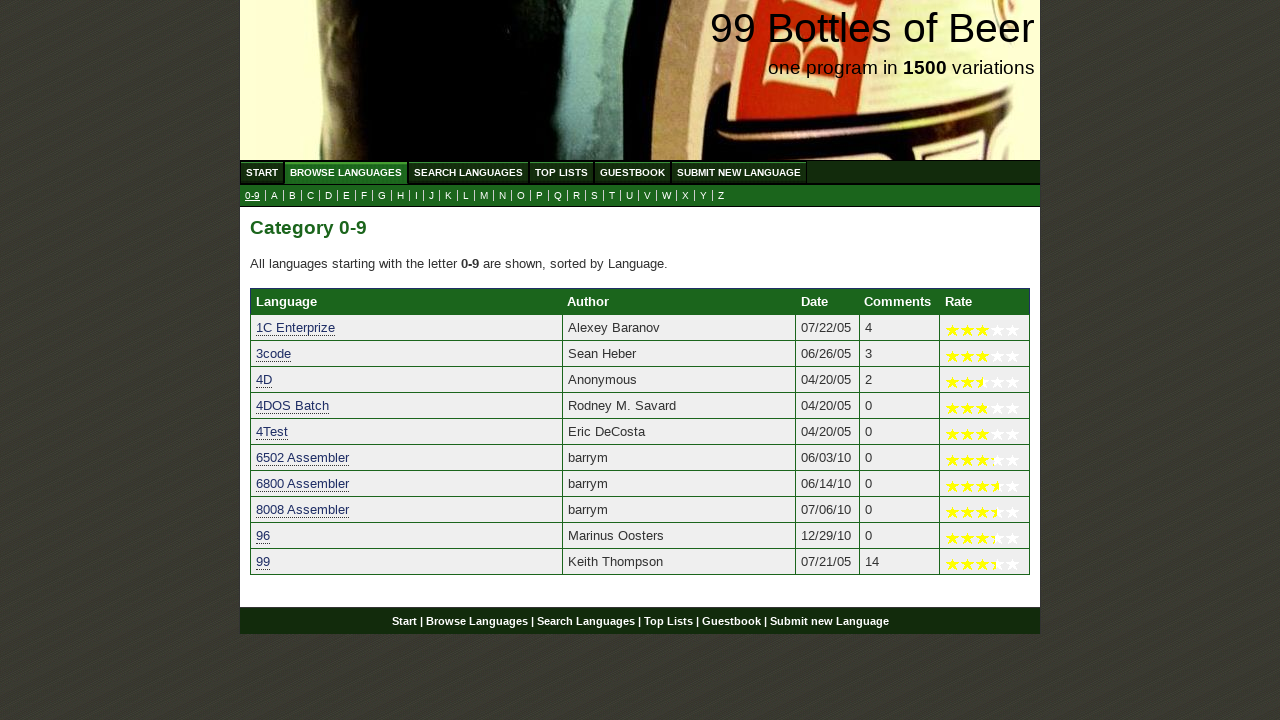

Verified URL changed to https://www.99-bottles-of-beer.net/0.html
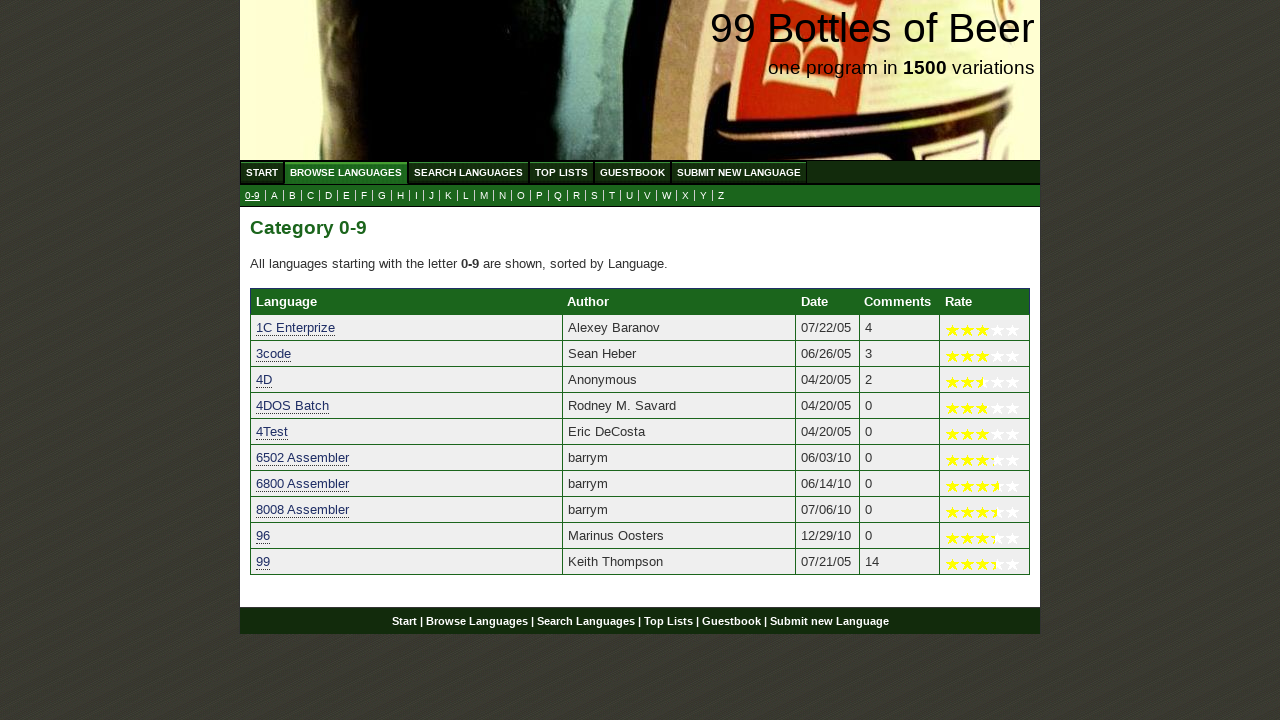

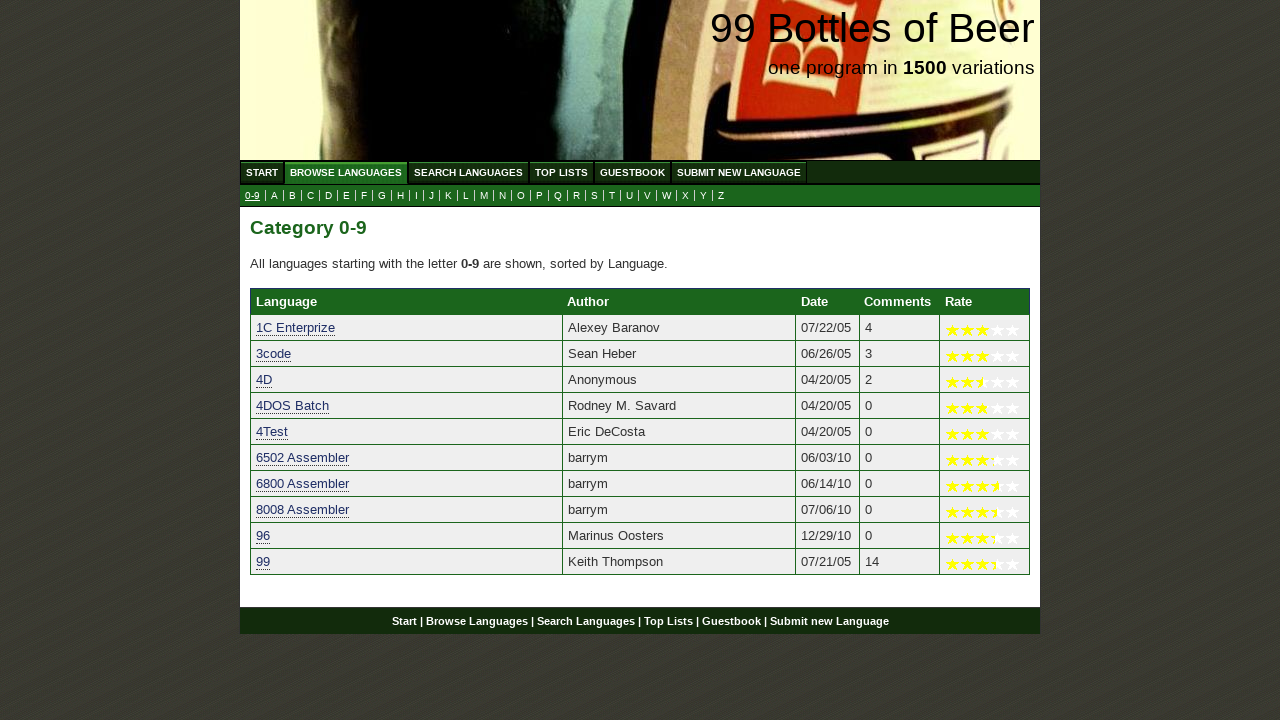